Tests that edits are saved when the edit field loses focus (blur event)

Starting URL: https://demo.playwright.dev/todomvc

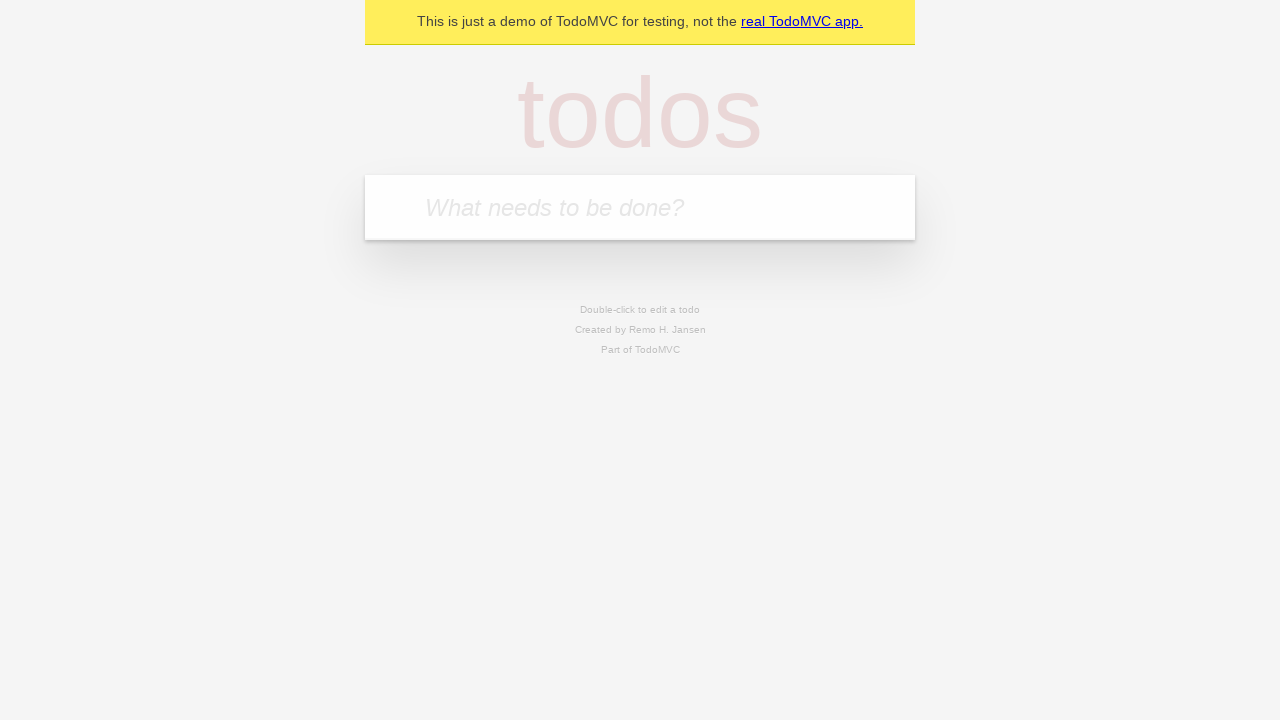

Filled todo input with 'buy some cheese' on internal:attr=[placeholder="What needs to be done?"i]
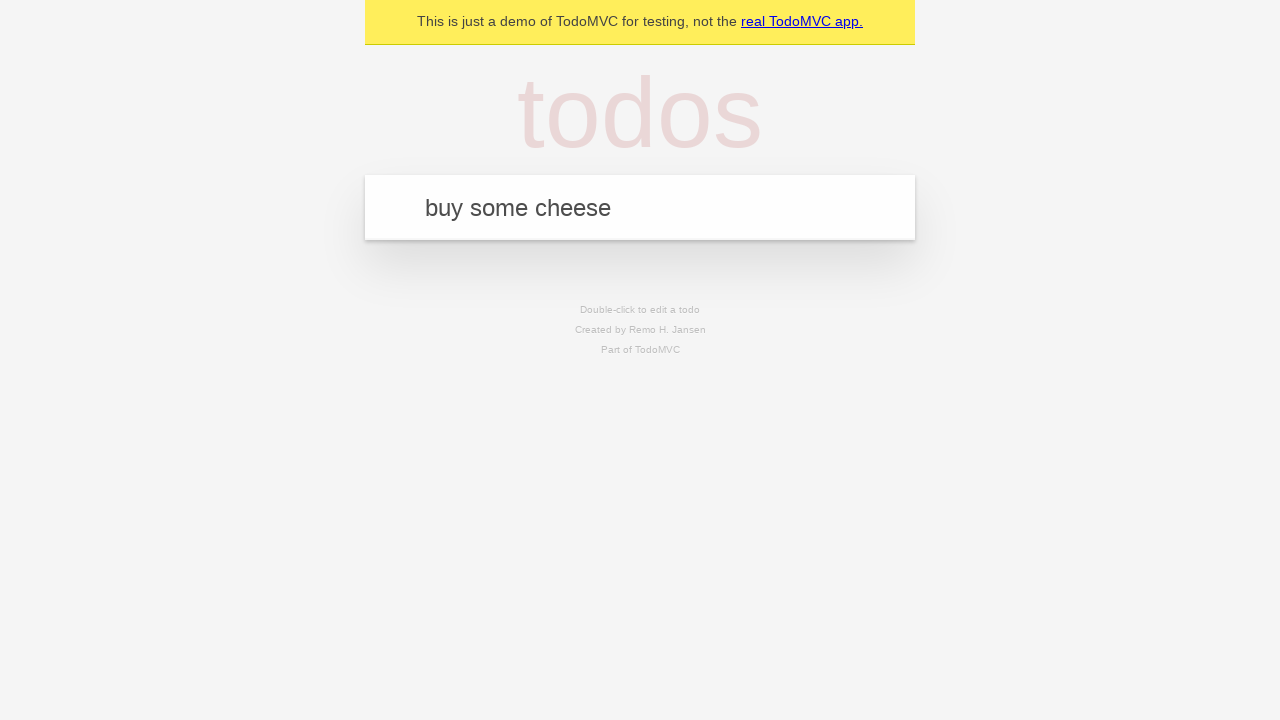

Pressed Enter to create todo 'buy some cheese' on internal:attr=[placeholder="What needs to be done?"i]
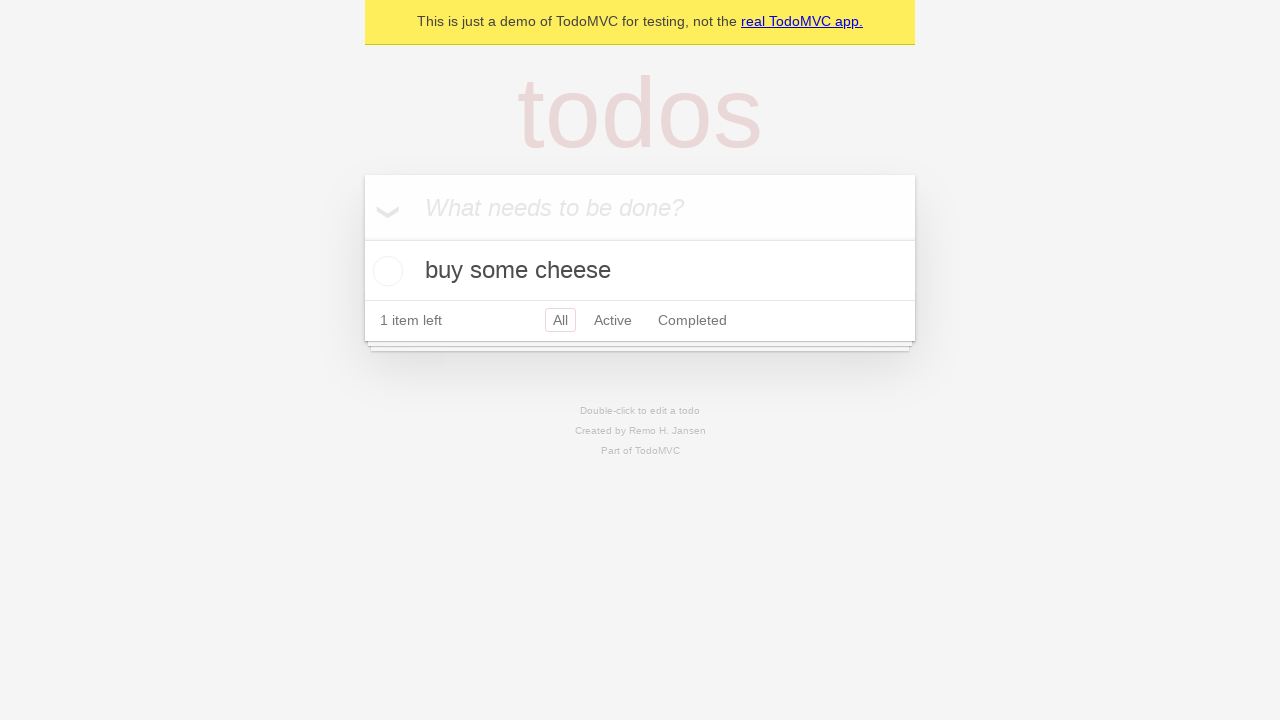

Filled todo input with 'feed the cat' on internal:attr=[placeholder="What needs to be done?"i]
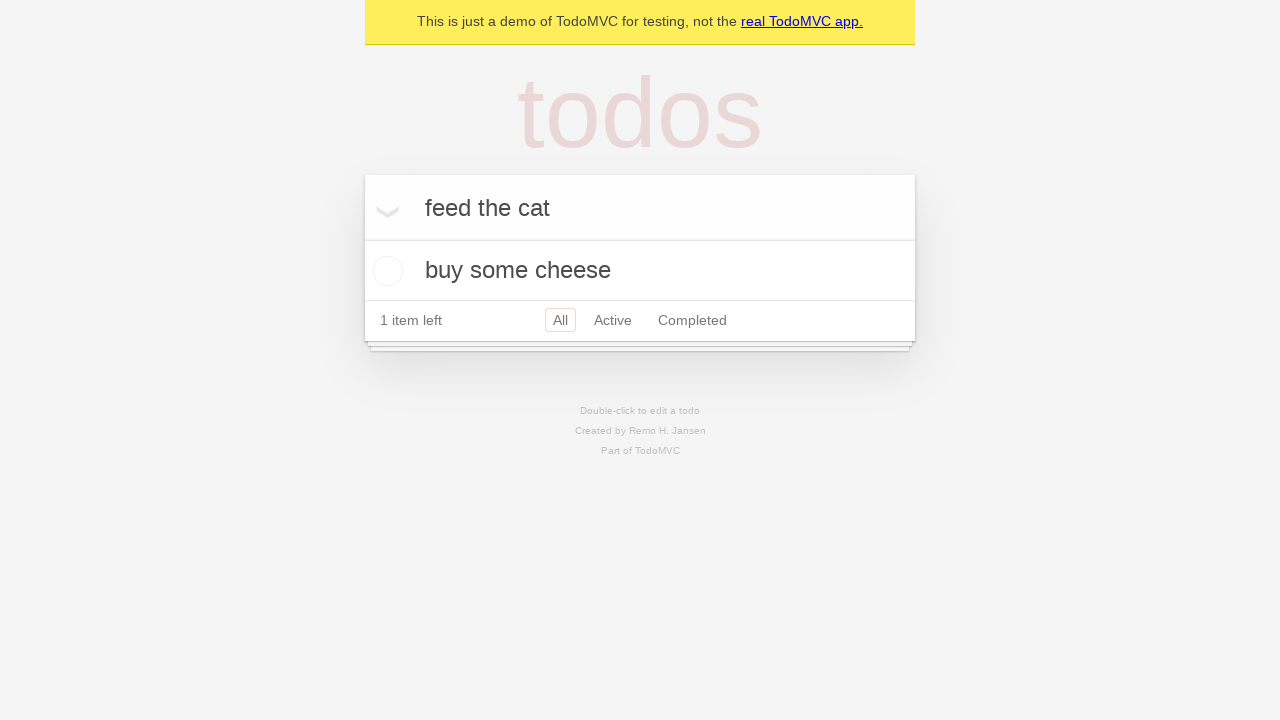

Pressed Enter to create todo 'feed the cat' on internal:attr=[placeholder="What needs to be done?"i]
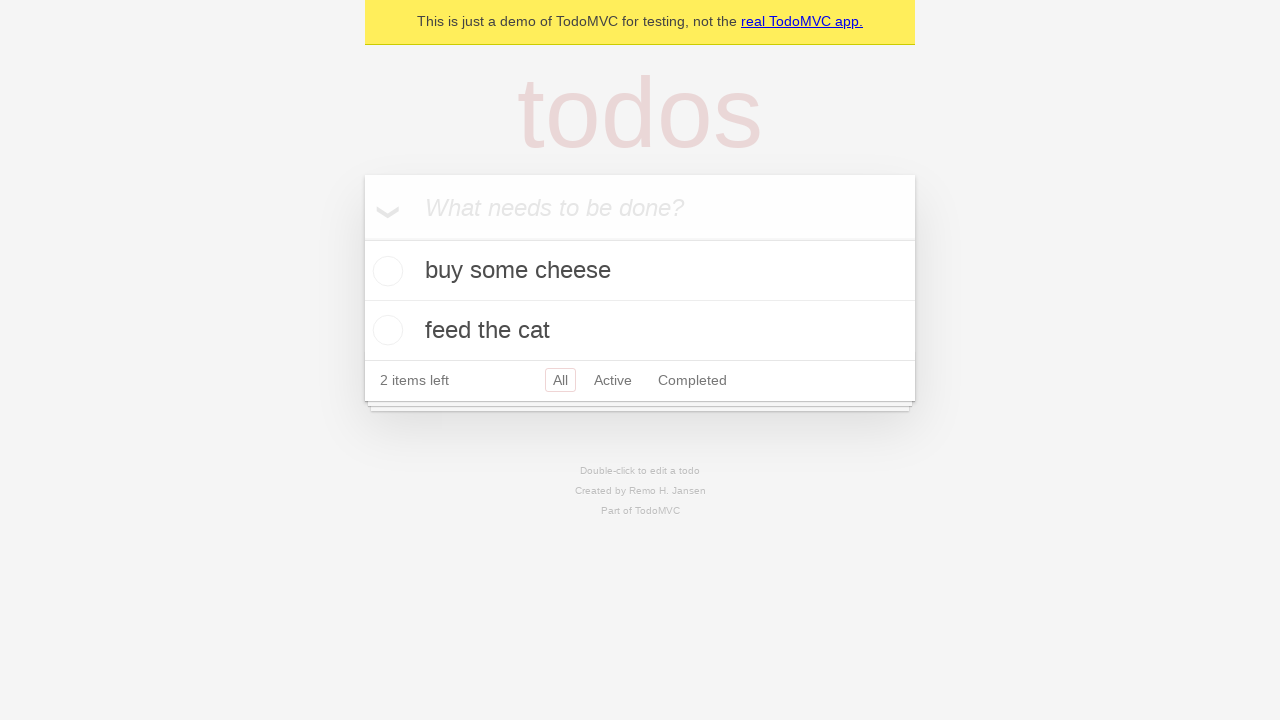

Filled todo input with 'book a doctors appointment' on internal:attr=[placeholder="What needs to be done?"i]
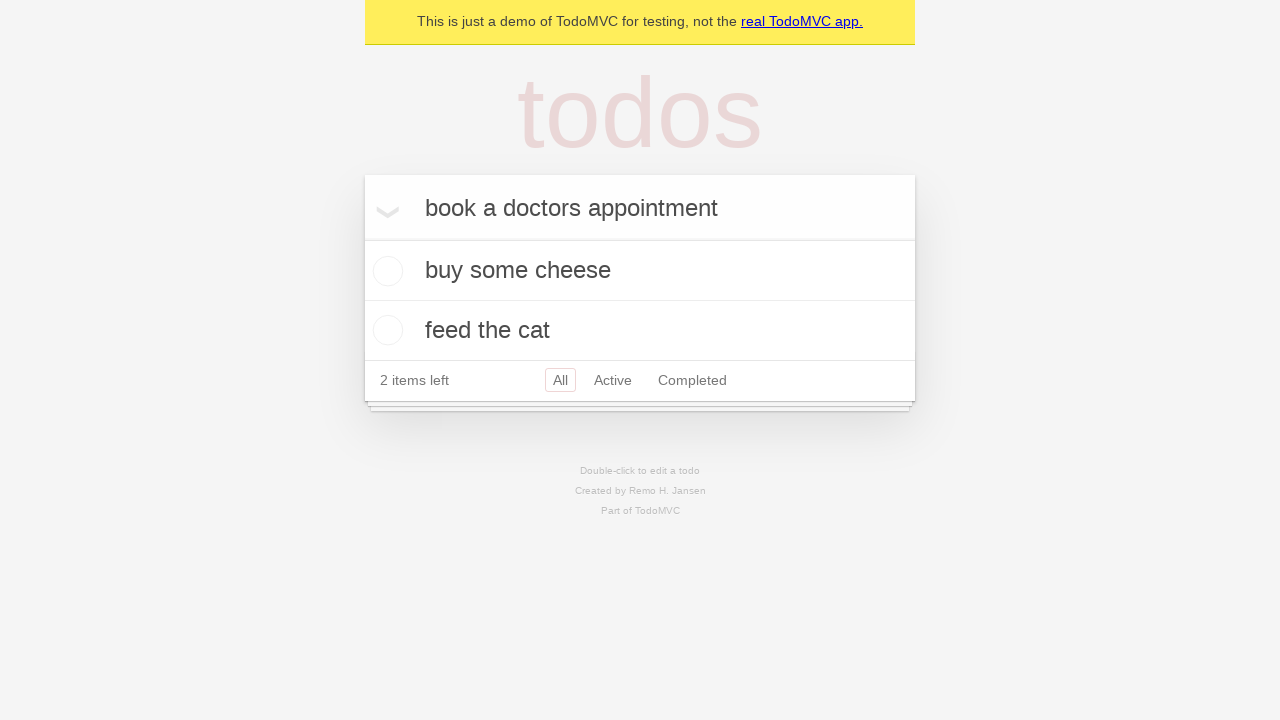

Pressed Enter to create todo 'book a doctors appointment' on internal:attr=[placeholder="What needs to be done?"i]
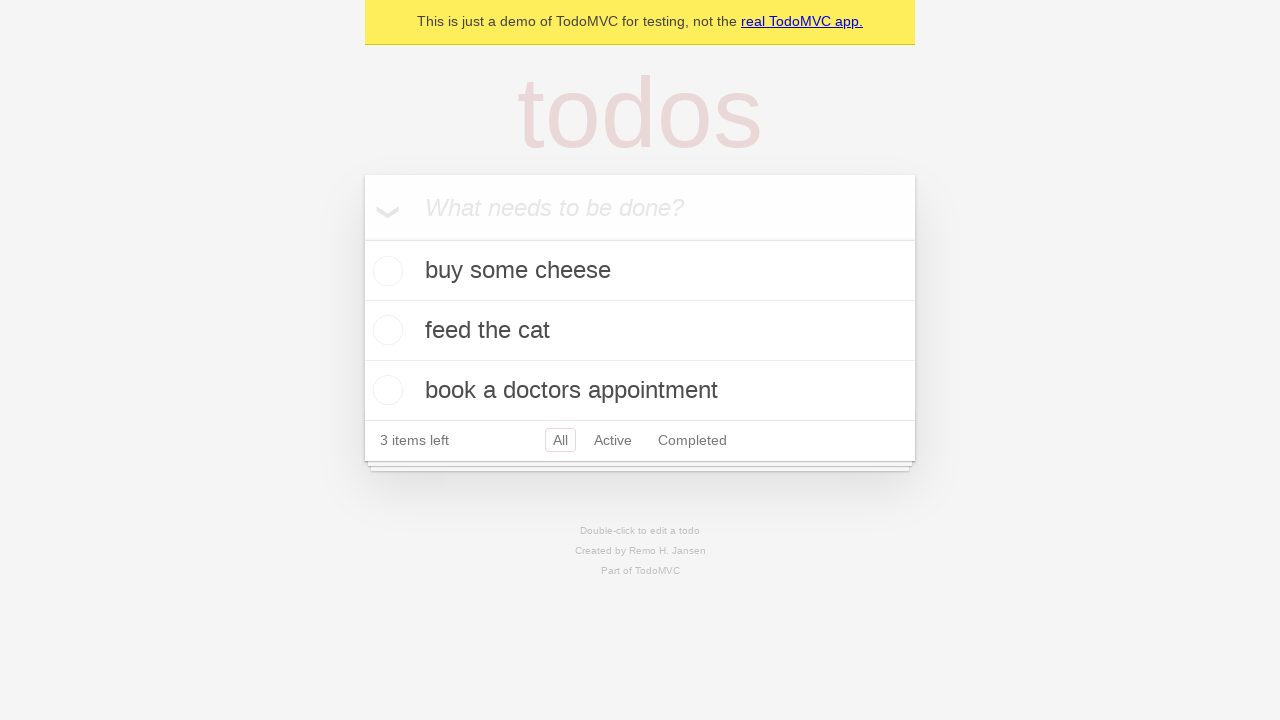

All 3 todo items loaded
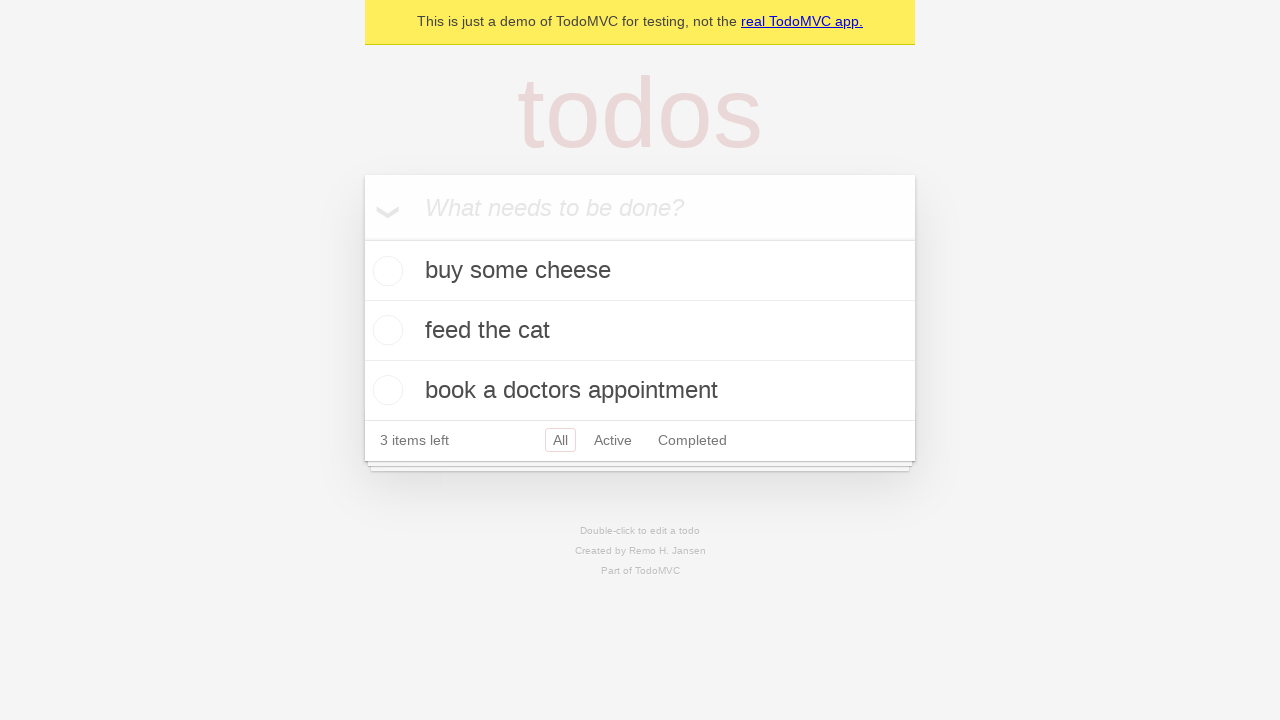

Double-clicked second todo item to enter edit mode at (640, 331) on [data-testid='todo-item'] >> nth=1
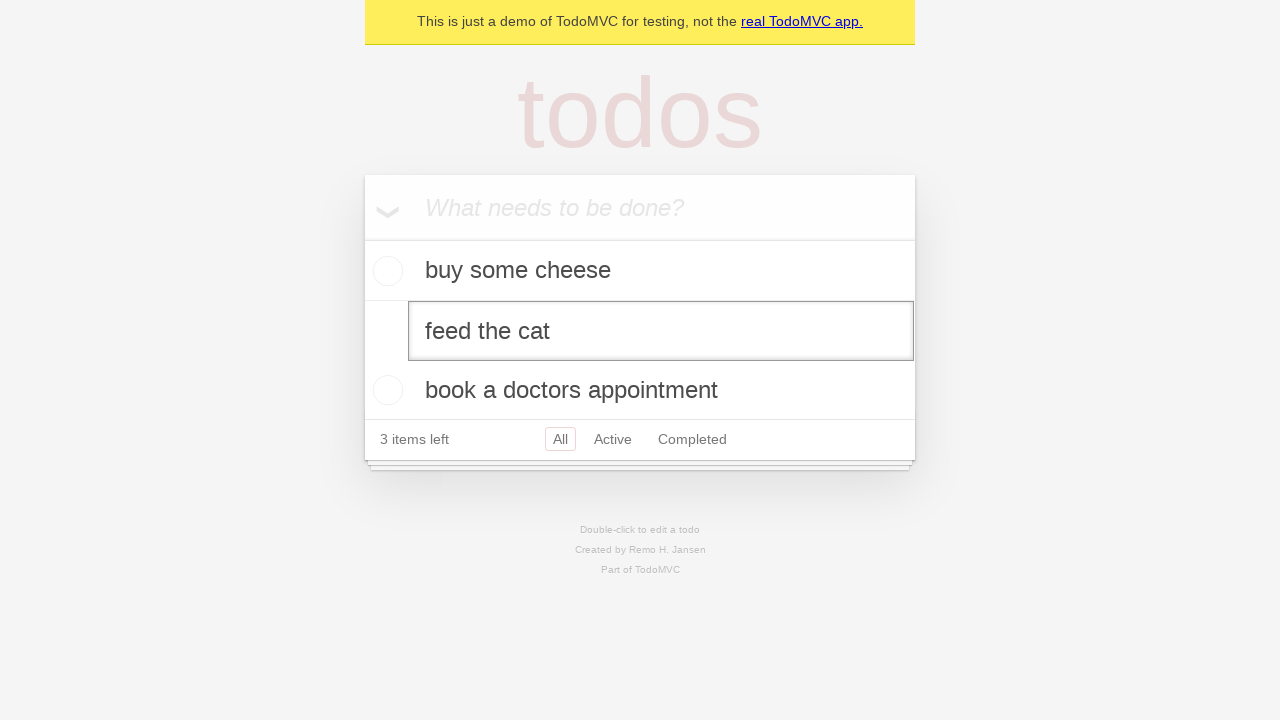

Filled edit field with new text 'buy some sausages' on [data-testid='todo-item'] >> nth=1 >> internal:role=textbox[name="Edit"i]
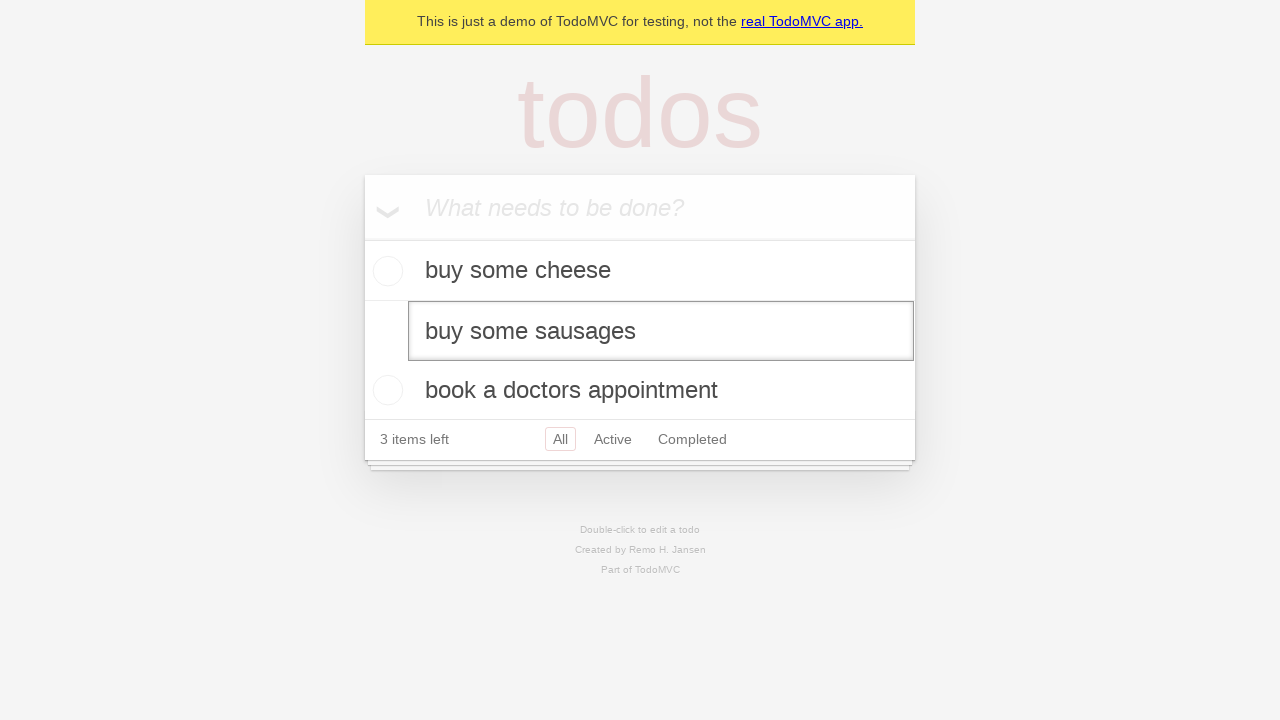

Triggered blur event on edit field to save changes
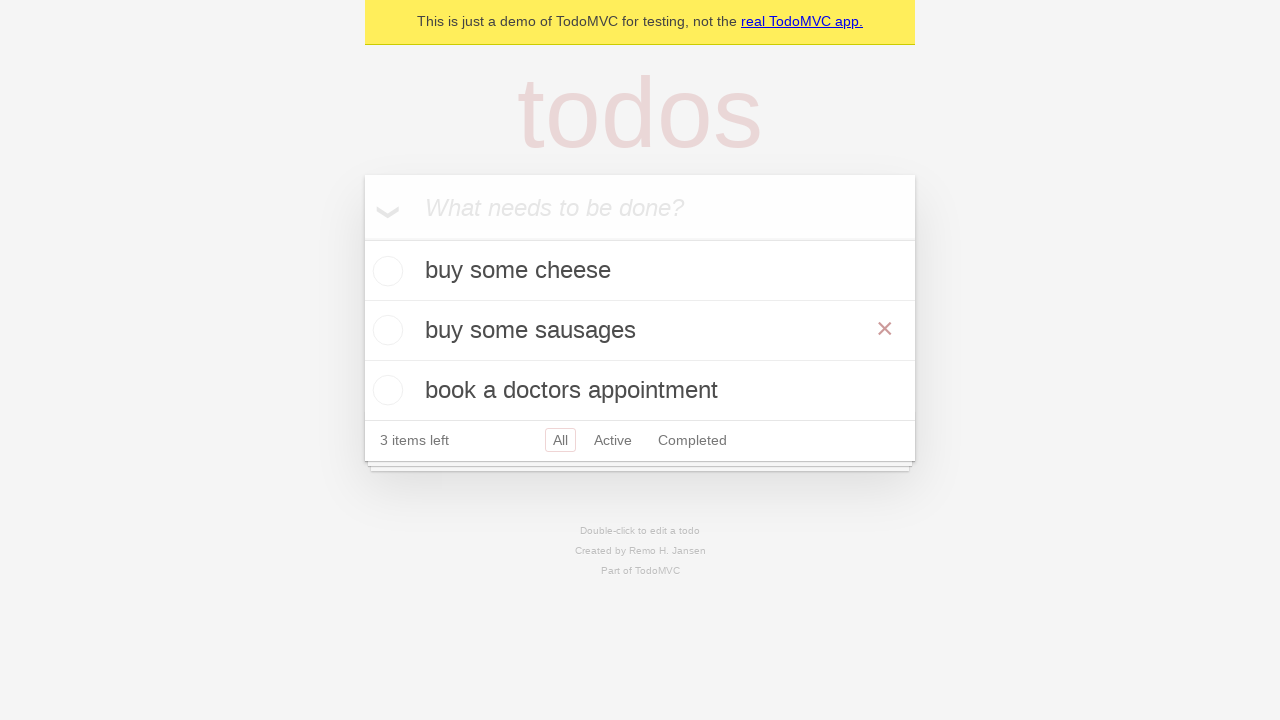

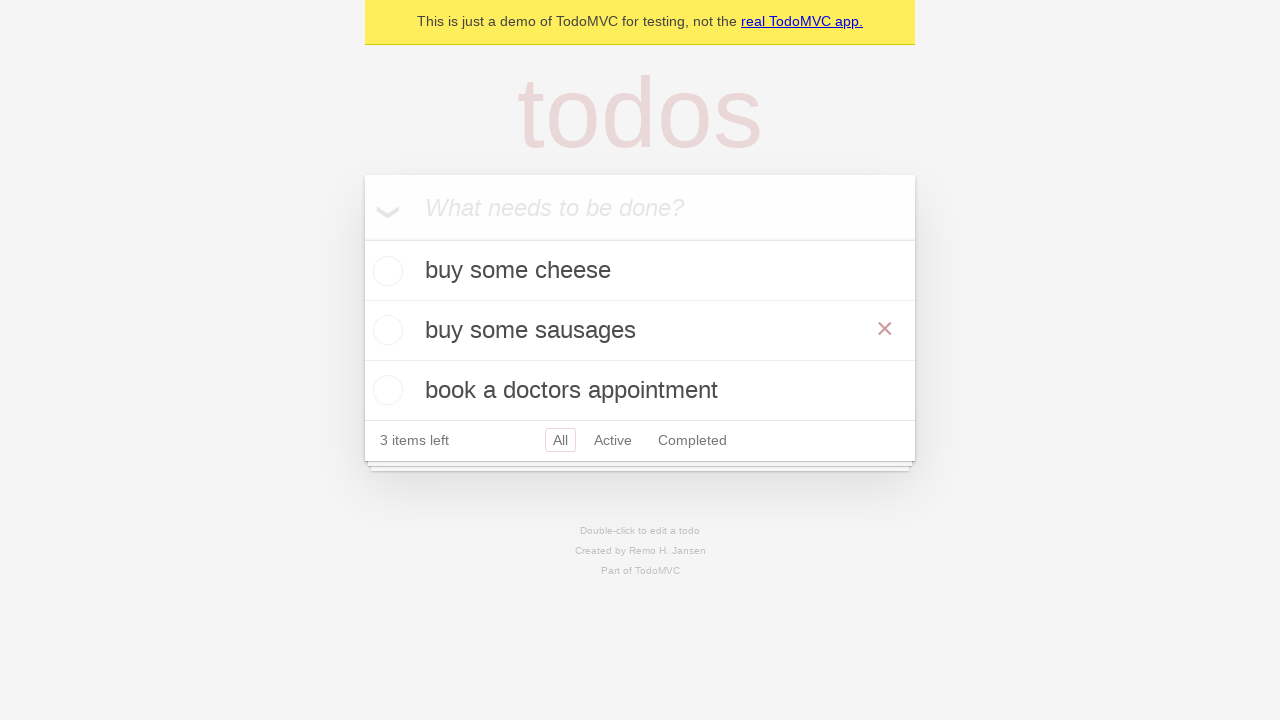